Navigates to OrangeHRM login page, clicks on LinkedIn, Facebook and YouTube social media links to open them in new tabs, then closes all tabs except YouTube and retrieves its title

Starting URL: http://orangehrm.qedgetech.com/symfony/web/index.php/auth/login

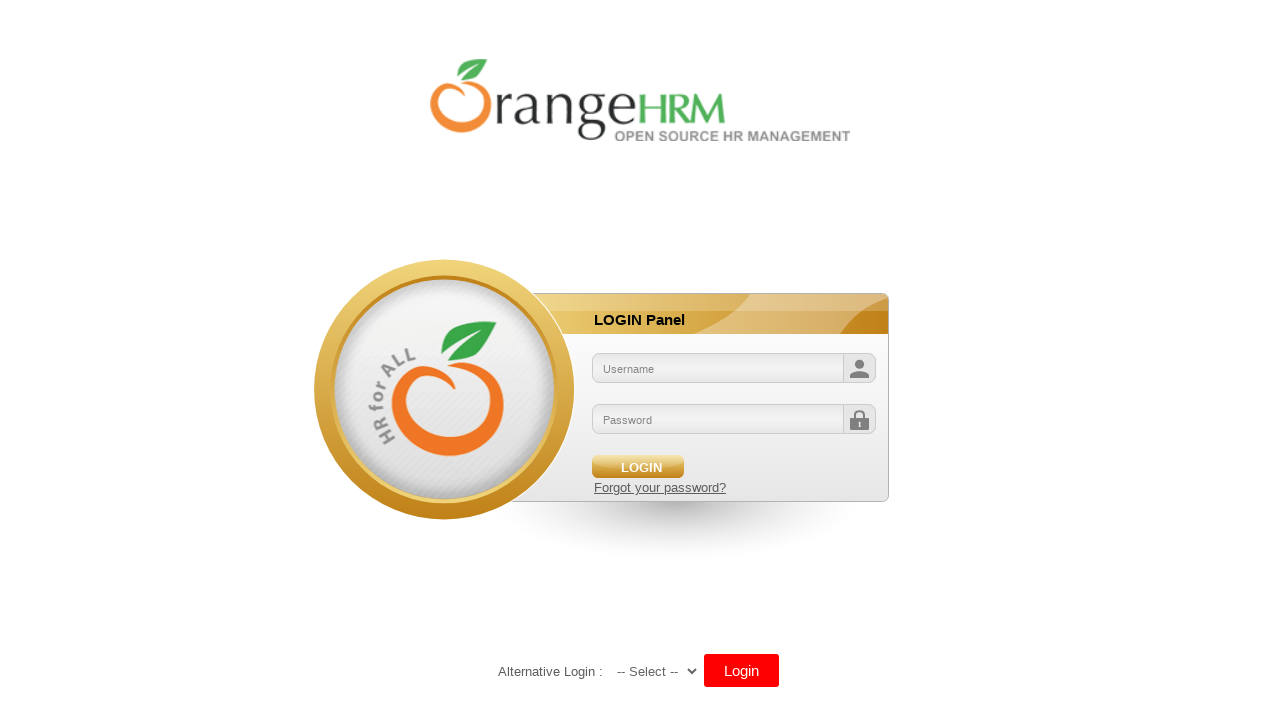

Navigated to OrangeHRM login page
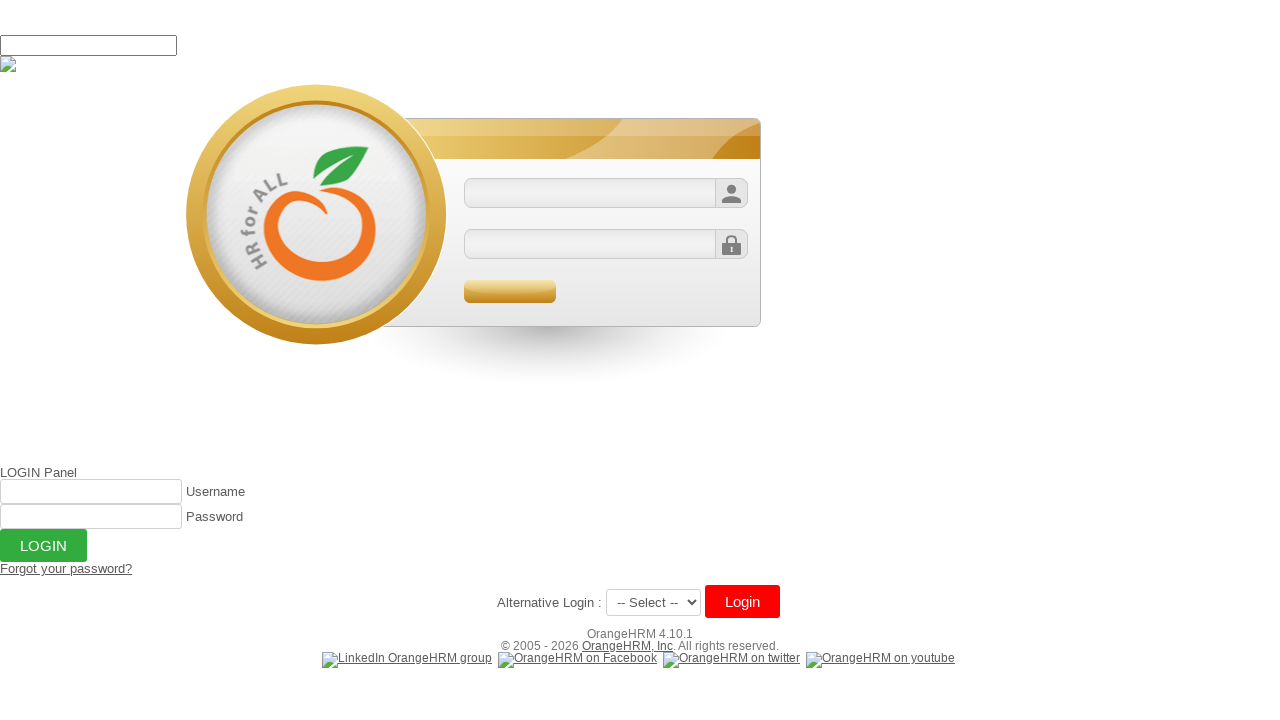

Clicked LinkedIn social icon and new tab opened at (407, 660) on xpath=//div[@id='social-icons']/a[1]
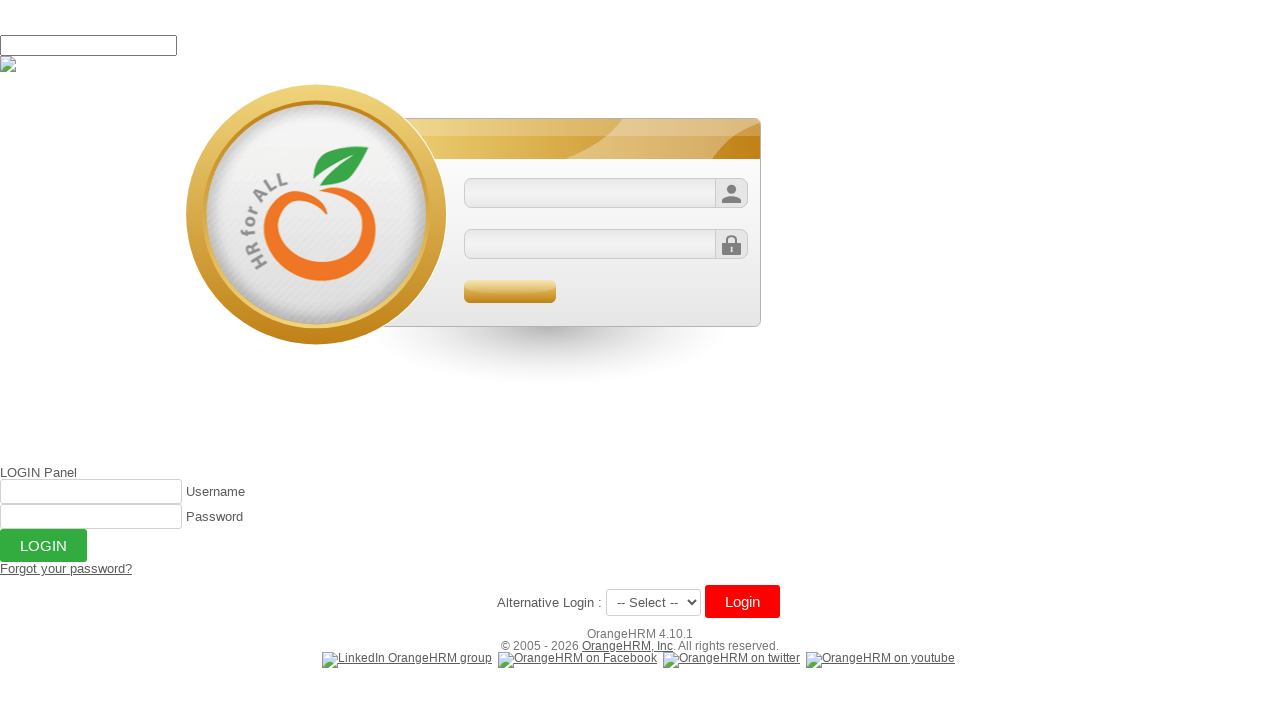

Clicked Facebook social icon and new tab opened at (578, 660) on xpath=//div[@id='social-icons']/a[2]
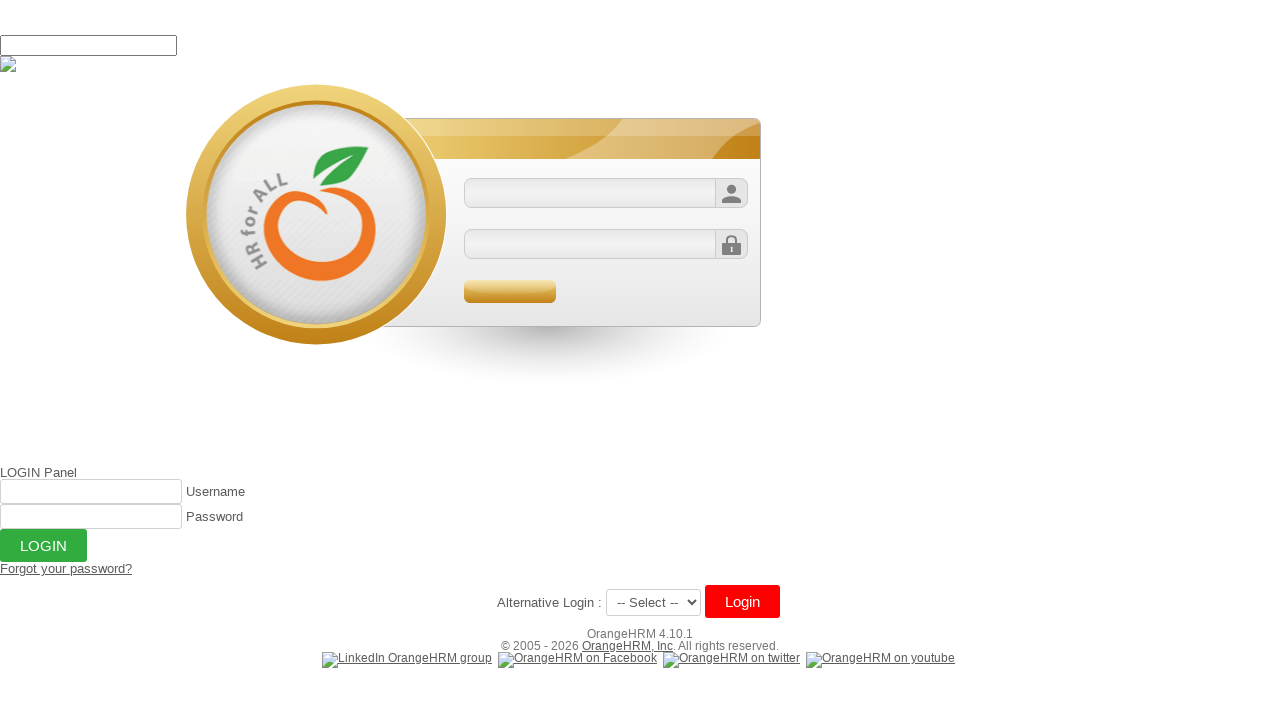

Clicked YouTube social icon and new tab opened at (880, 660) on xpath=//div[@id='social-icons']/a[4]
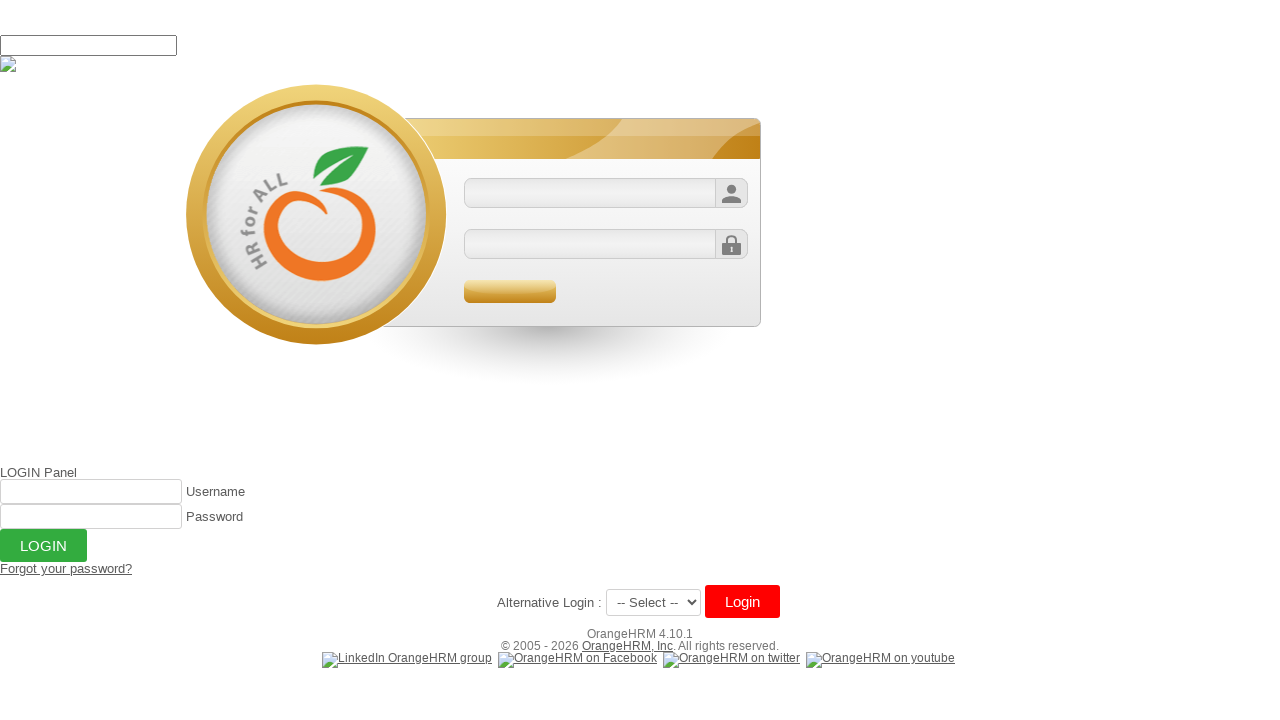

Retrieved YouTube page title: 
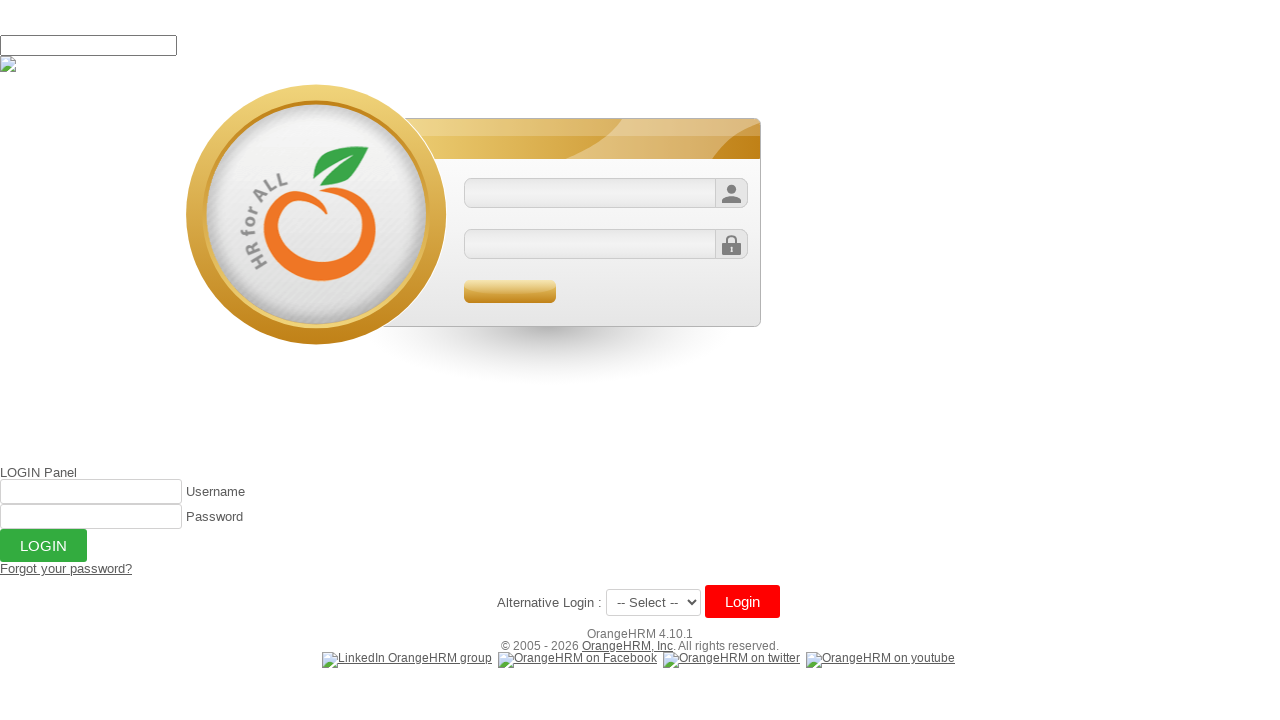

Closed LinkedIn tab
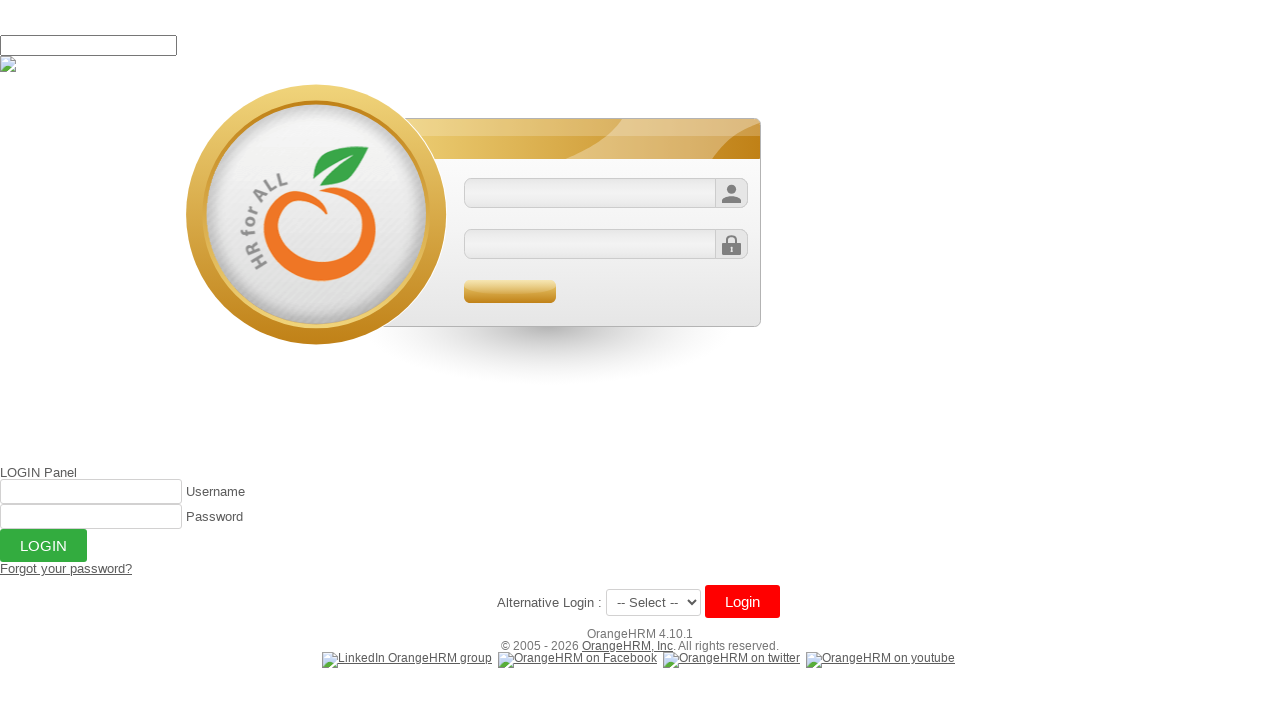

Closed Facebook tab
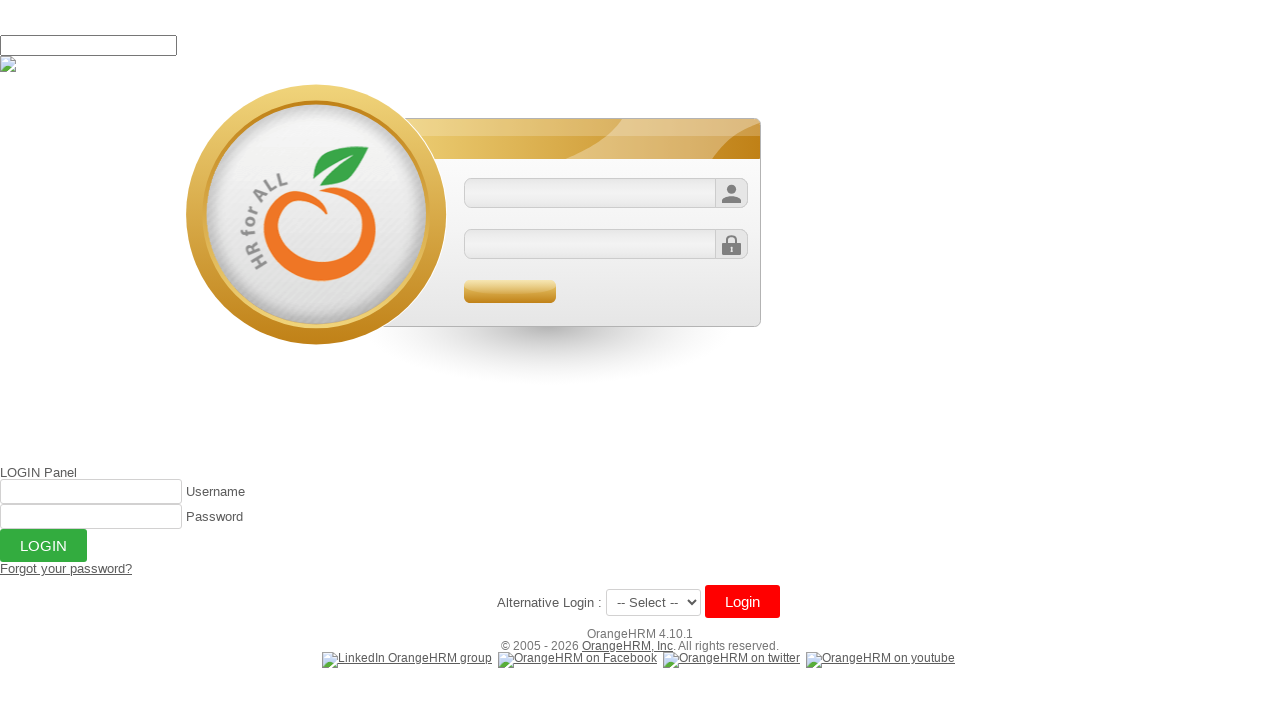

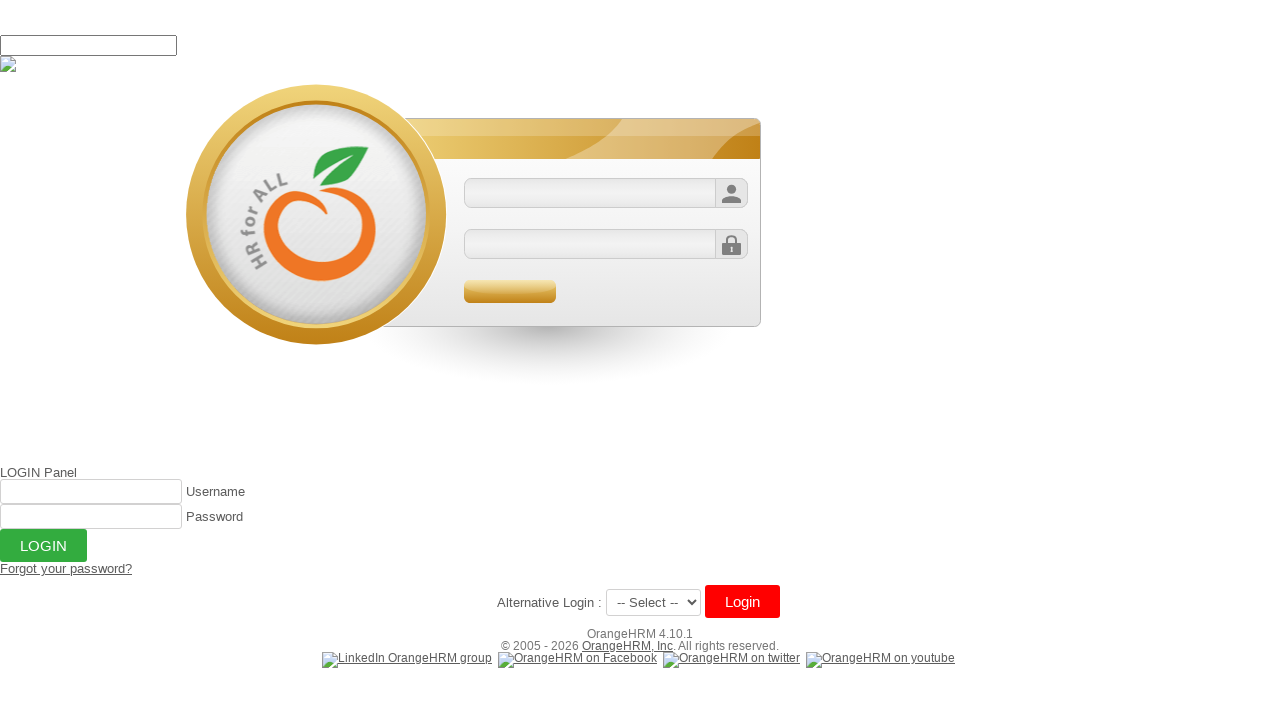